Tests submitting a product review by navigating to a product page, filling out the review form with name, email, and review text, and verifying the success message.

Starting URL: https://automationexercise.com

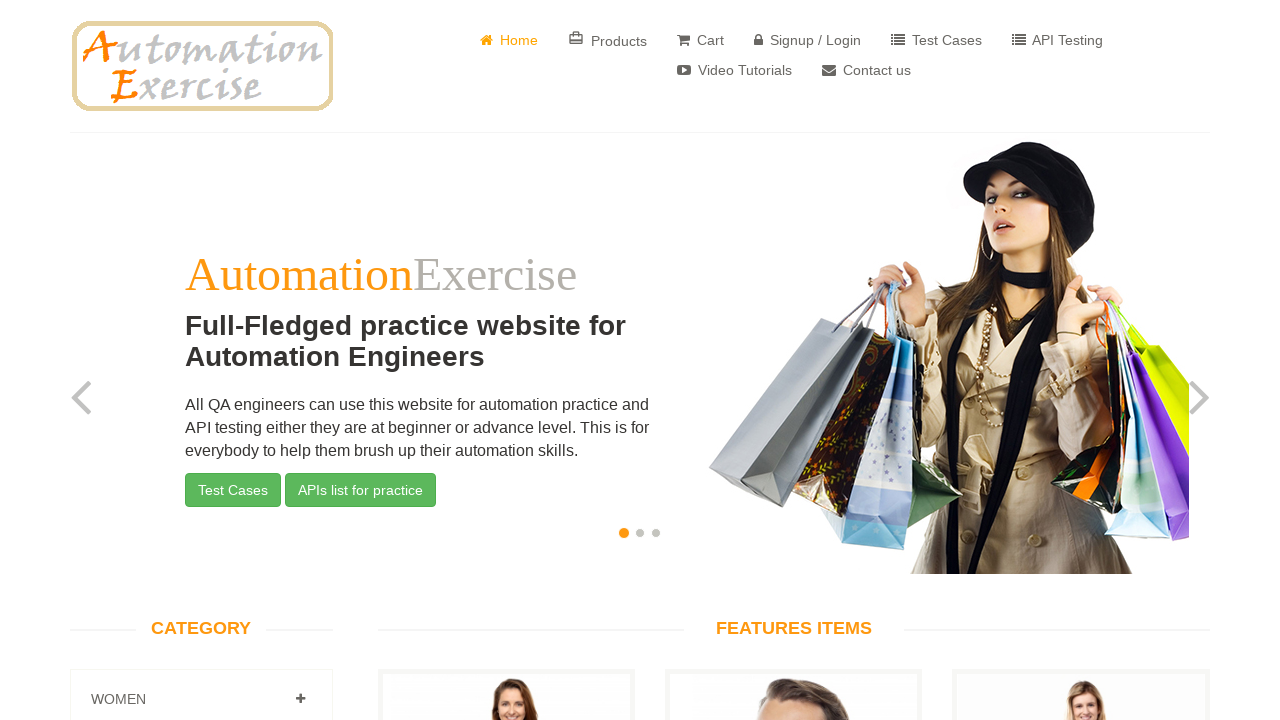

Clicked on Products navigation link at (608, 40) on internal:role=link[name=" Products"i]
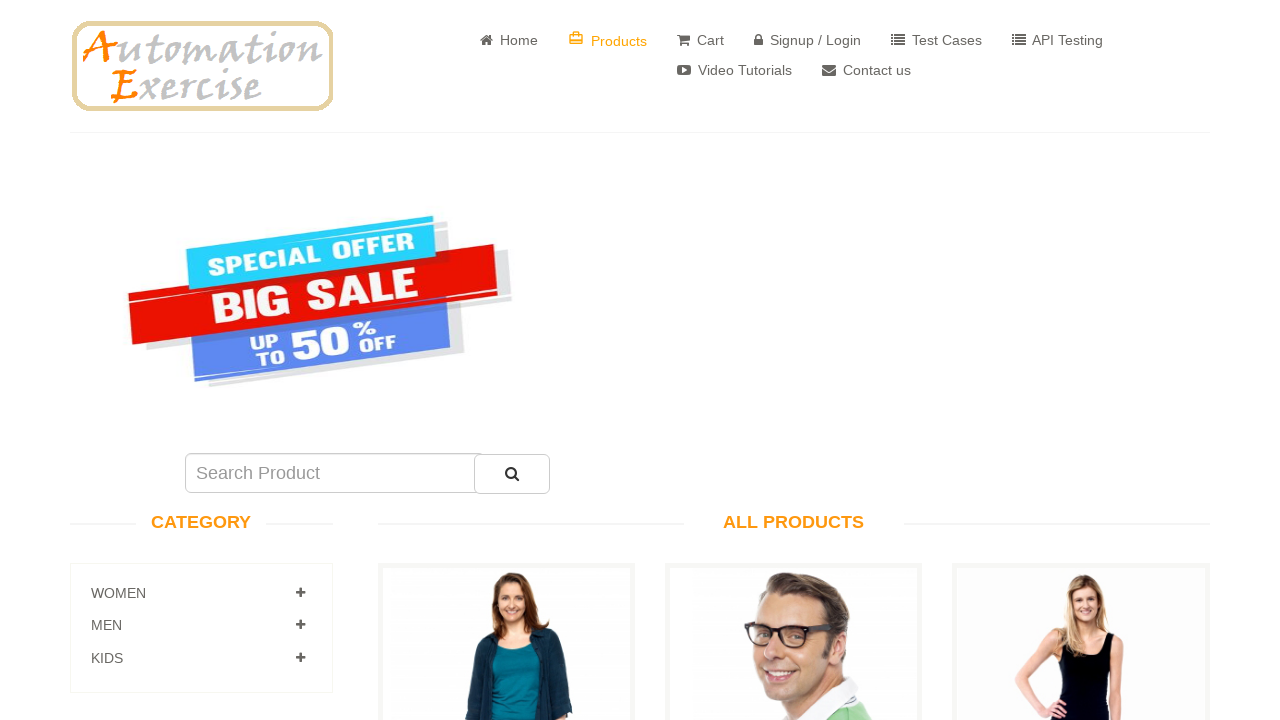

Products page loaded with 'All Products' heading visible
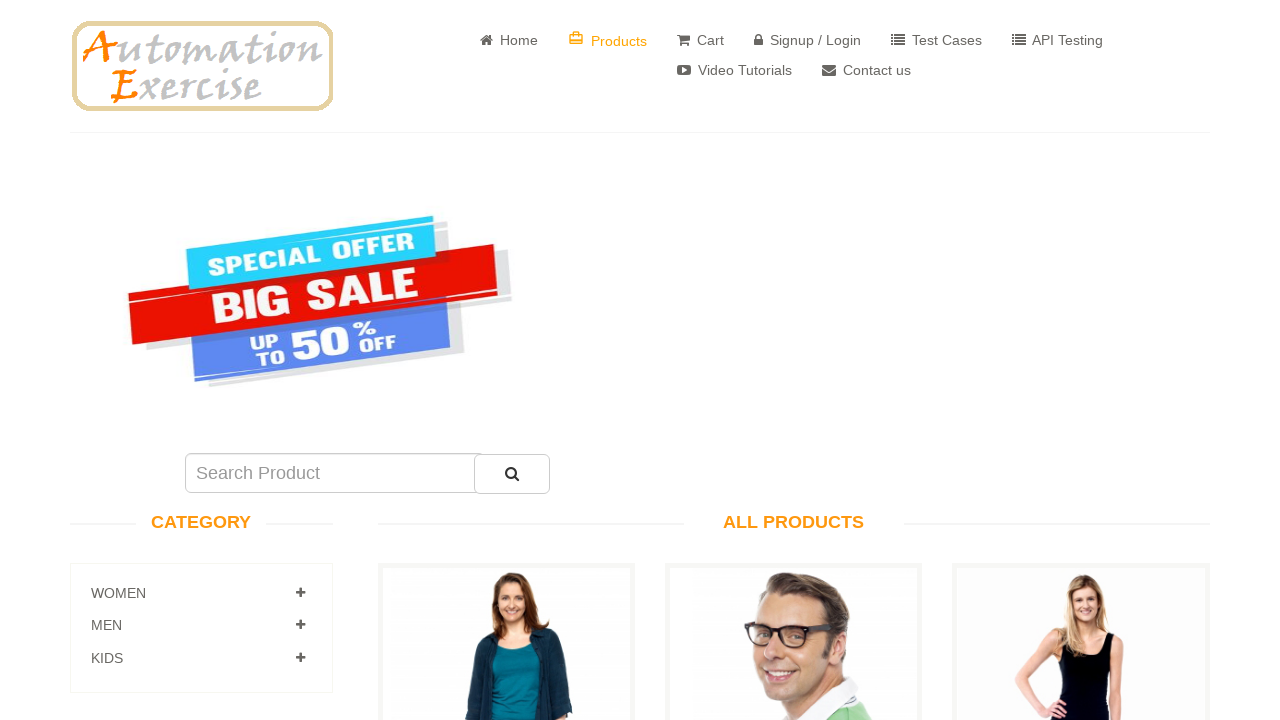

Clicked 'View Product' button for the first product at (506, 361) on internal:text="View Product"i >> nth=0
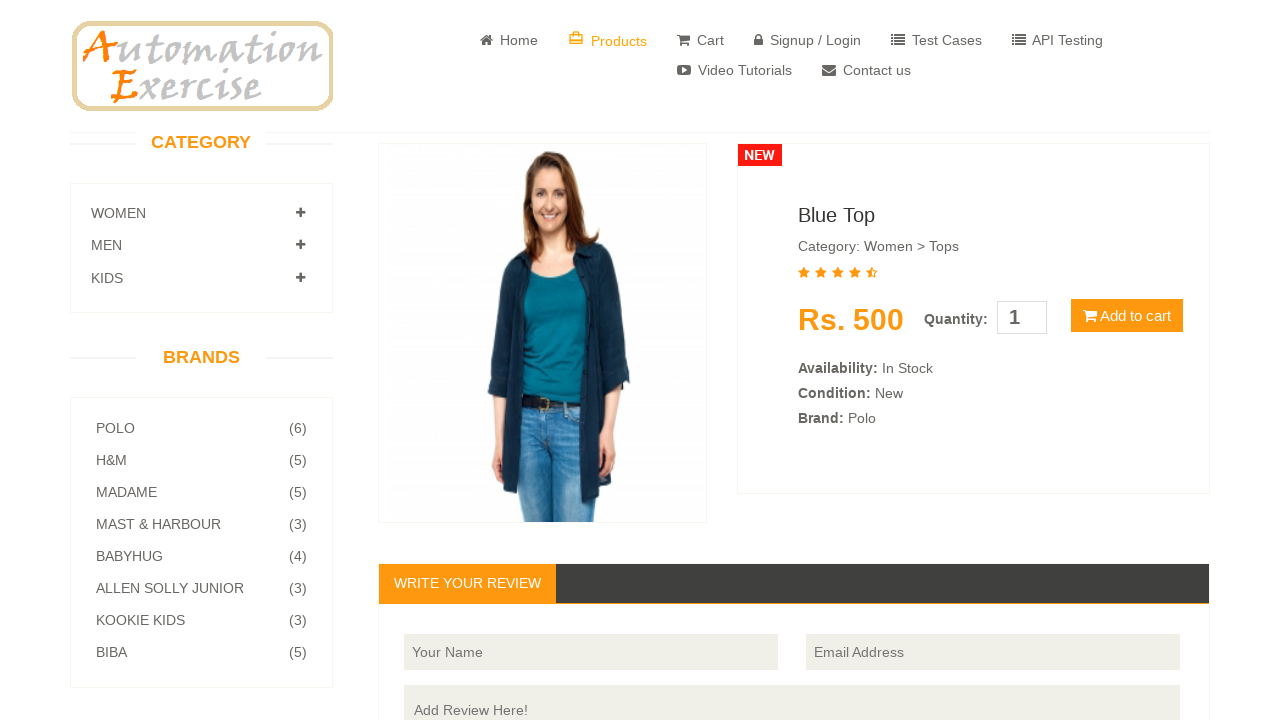

Product details page loaded with review section visible
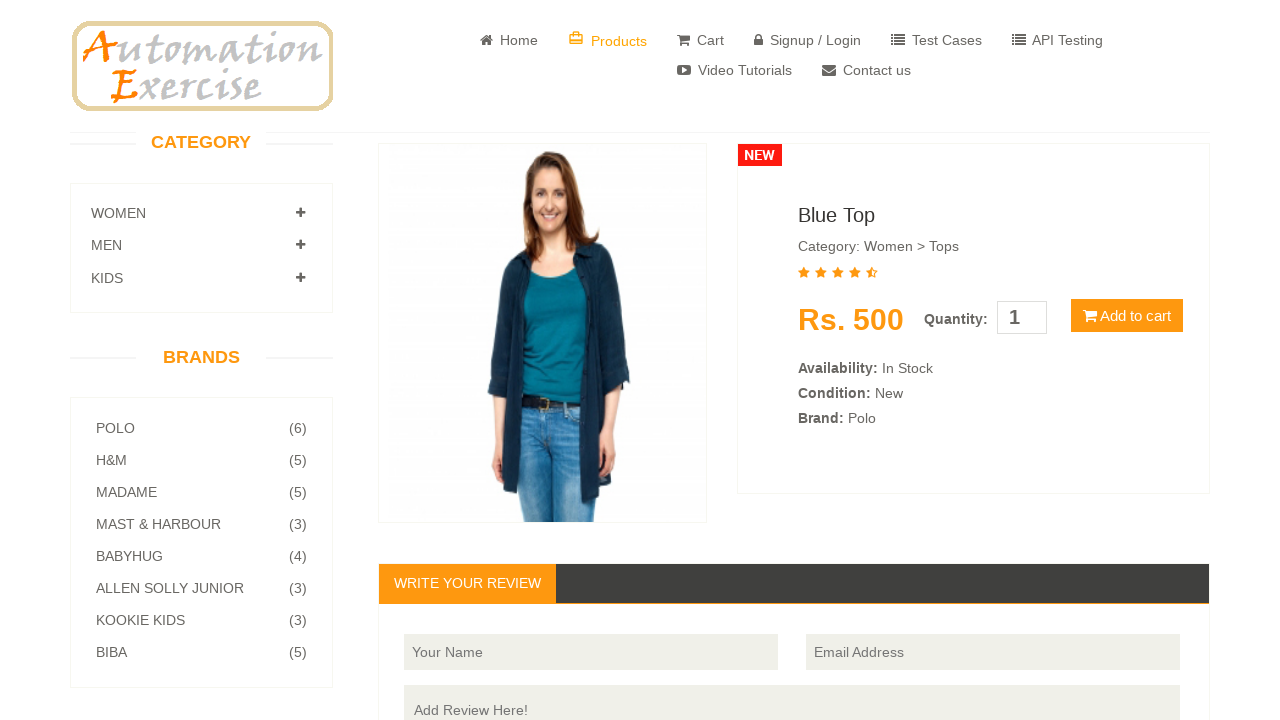

Filled 'Your Name' field with 'TestReviewer123' on internal:role=textbox[name="Your Name"i]
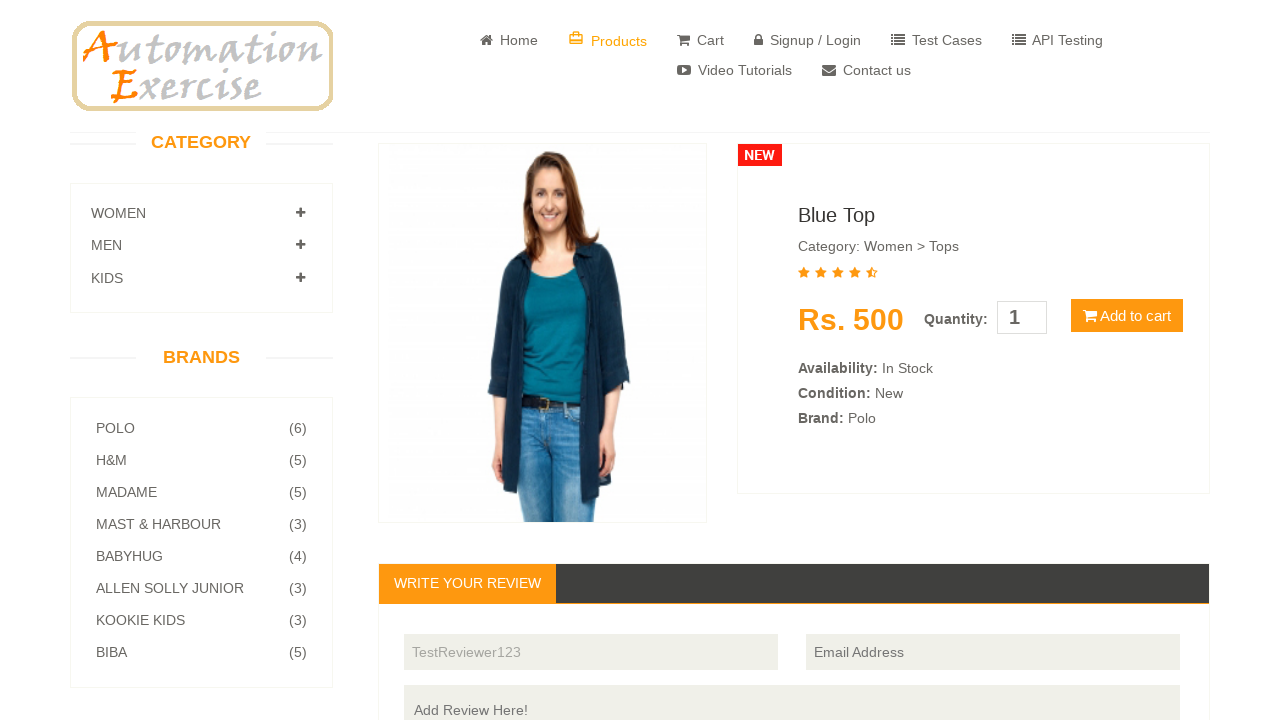

Filled 'Email Address' field with 'reviewer@example.com' on internal:role=textbox[name="Email Address"s]
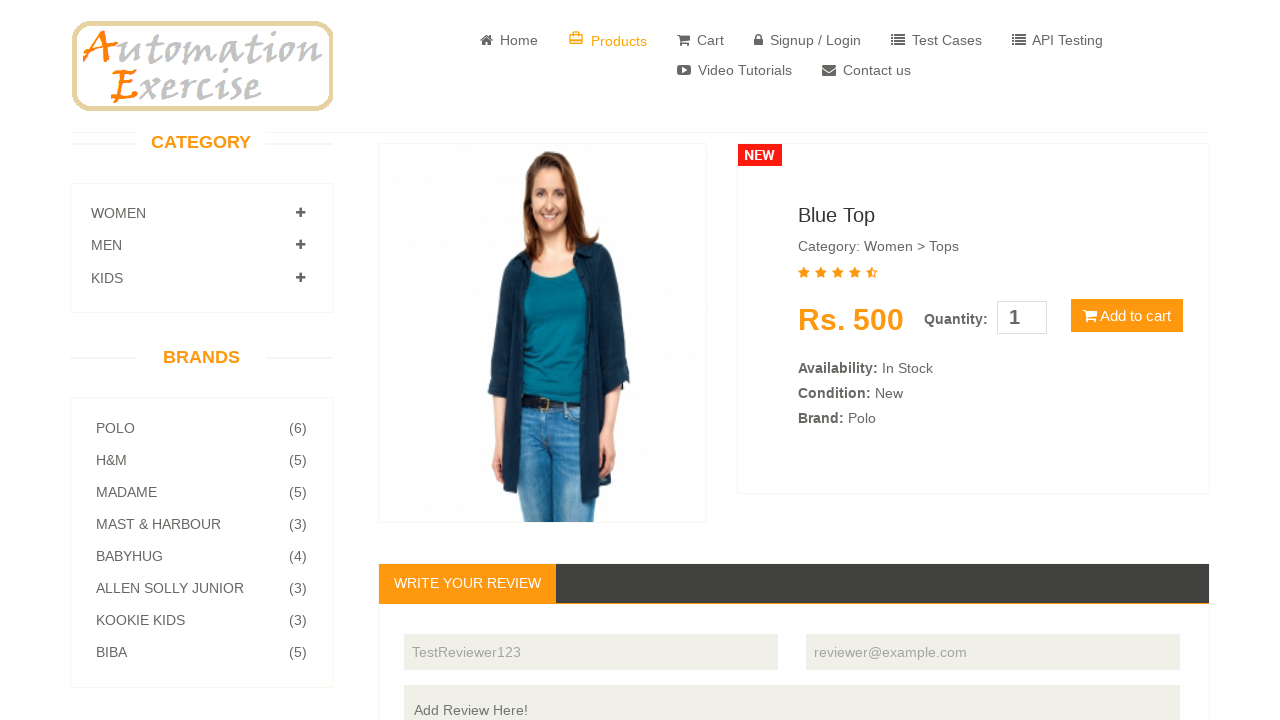

Filled review text field with product review comment on internal:role=textbox[name="Add Review Here!"i]
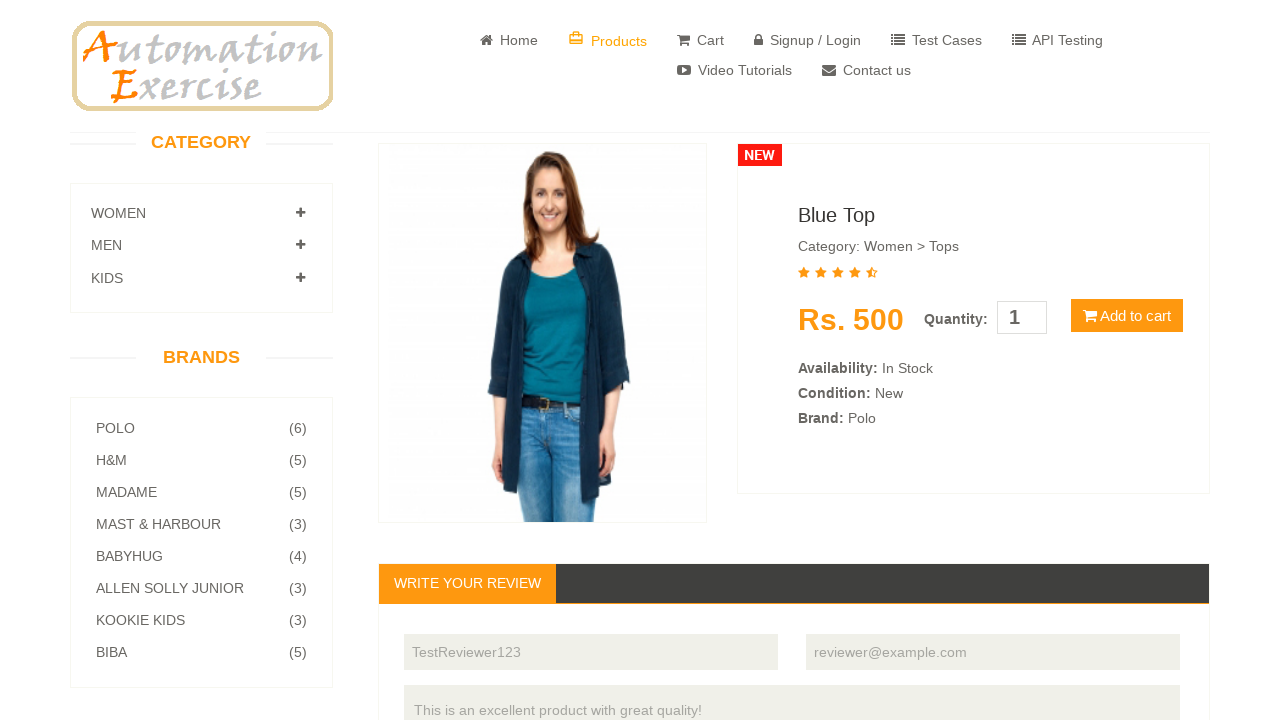

Clicked Submit button to submit the product review at (1150, 361) on internal:role=button[name="Submit"i]
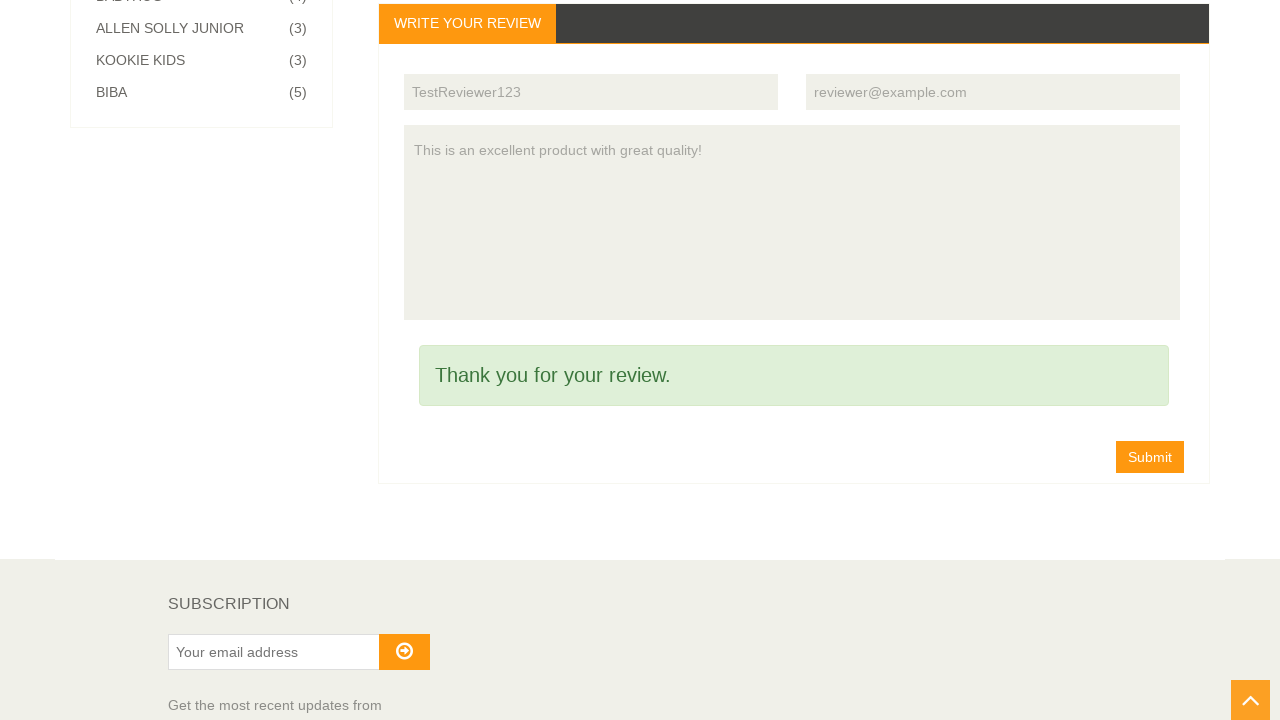

Review submission successful - 'Thank you for your review.' message displayed
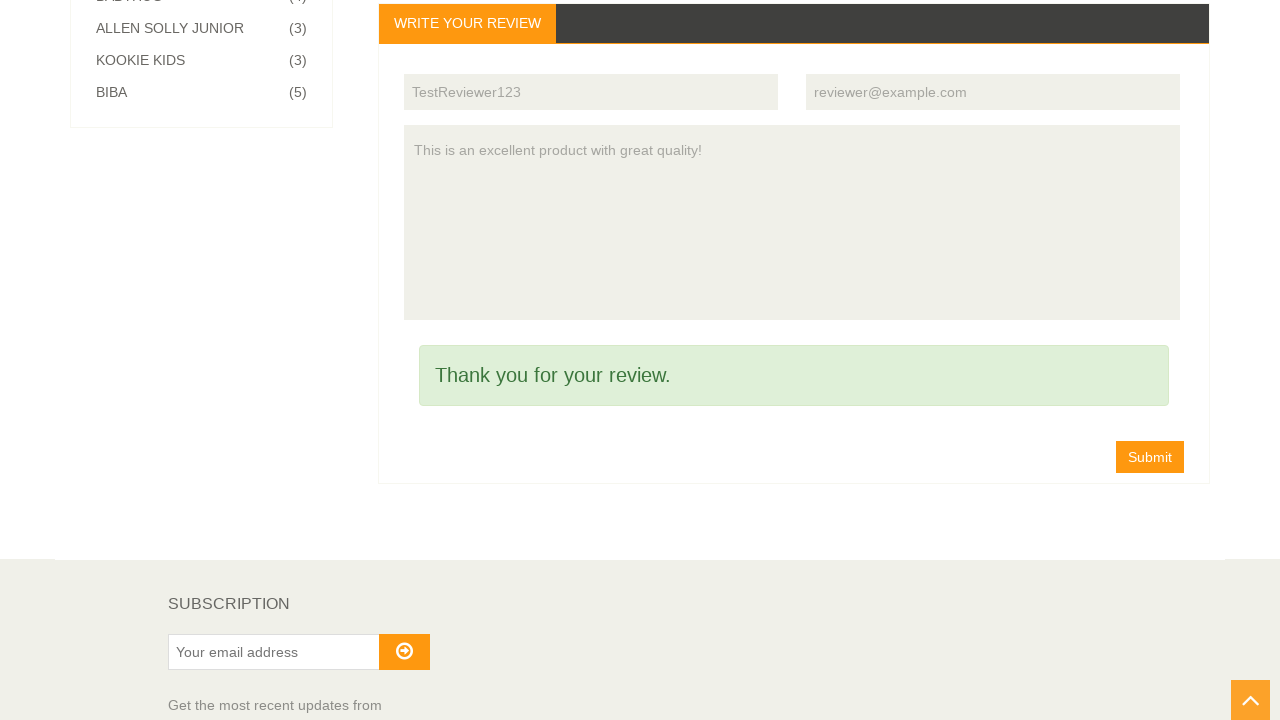

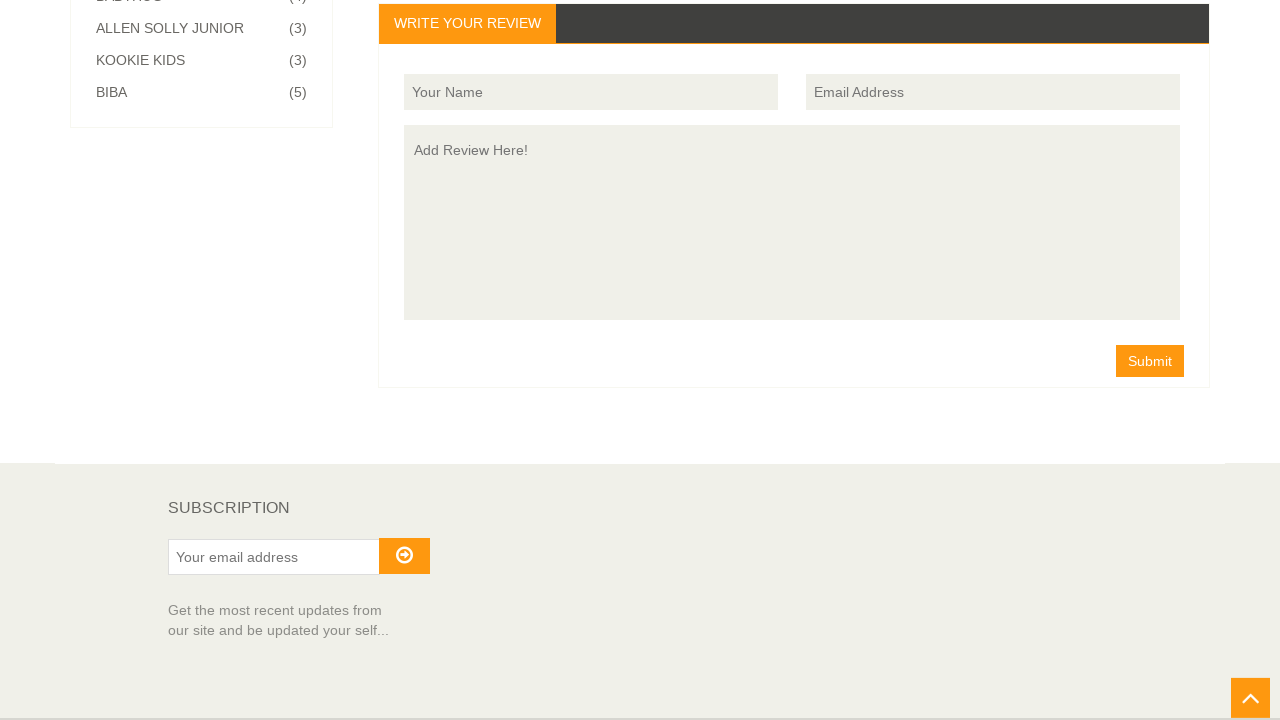